Tests handling of JavaScript alert popups by clicking a link to trigger an alert and accepting it

Starting URL: https://www.selenium.dev/documentation/webdriver/js_alerts_prompts_and_confirmations/

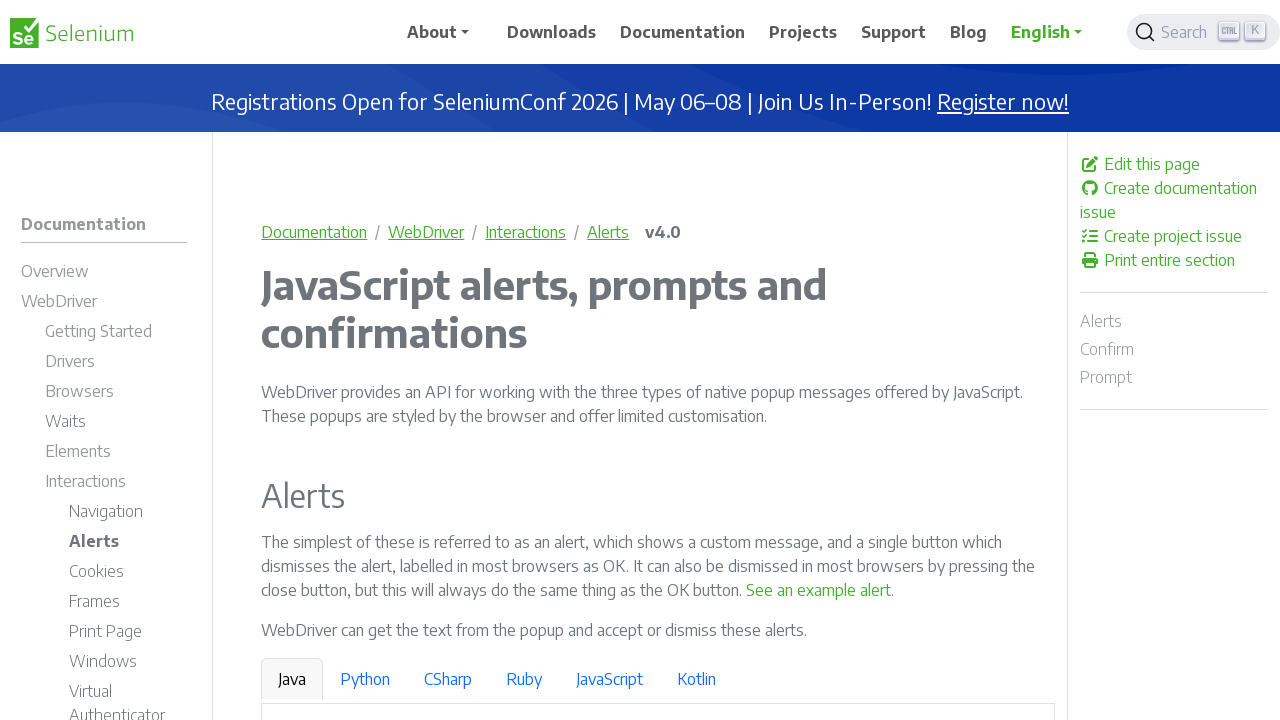

Clicked link to trigger JavaScript alert popup at (819, 590) on text=See an example alert
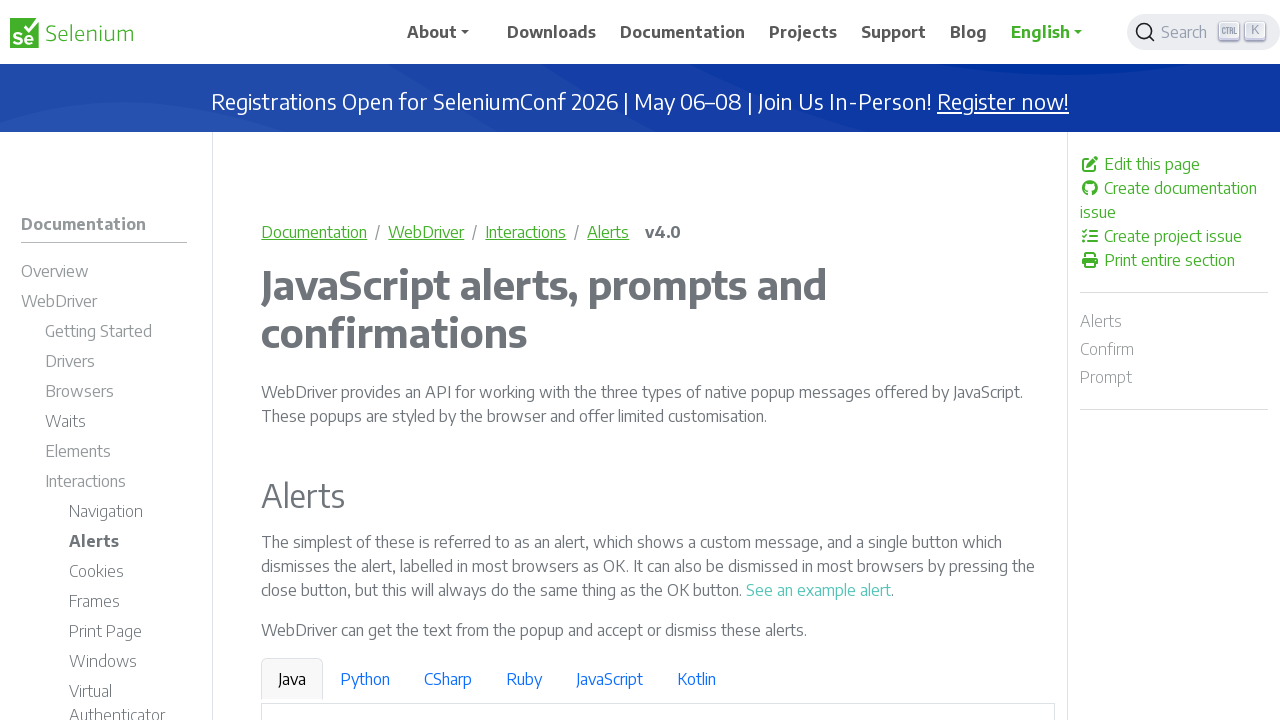

Set up dialog event listener to accept alerts
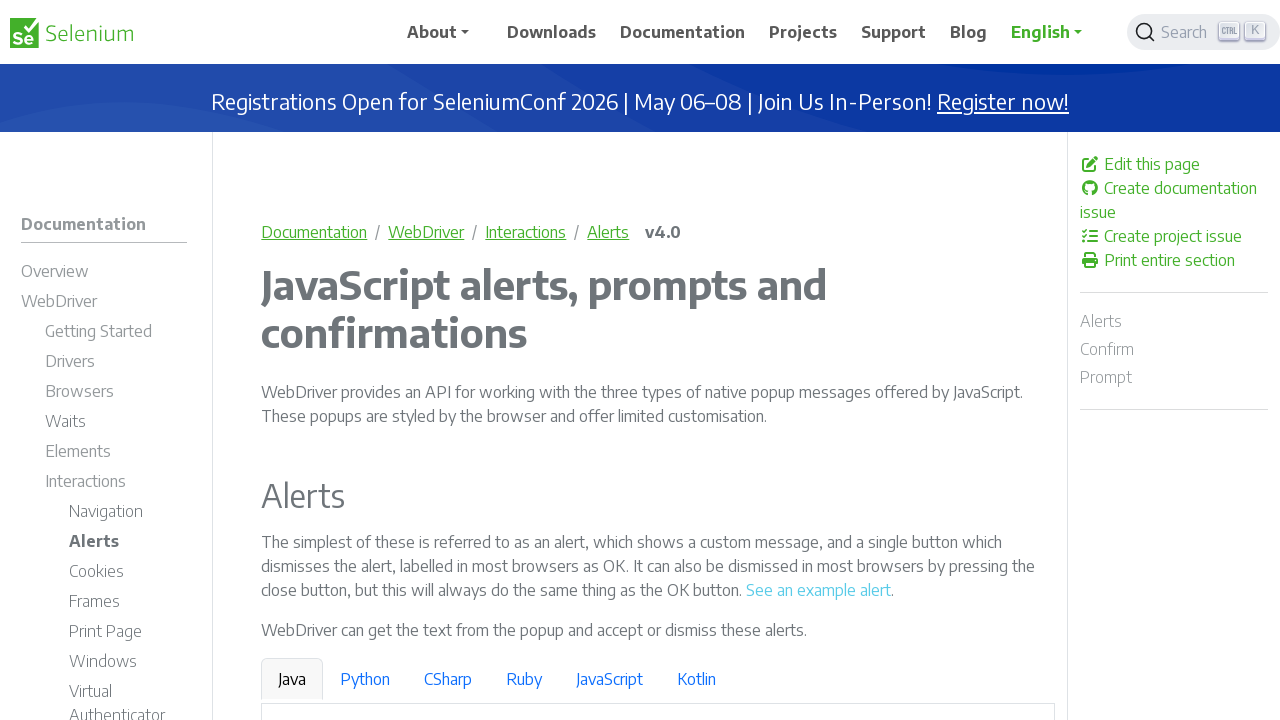

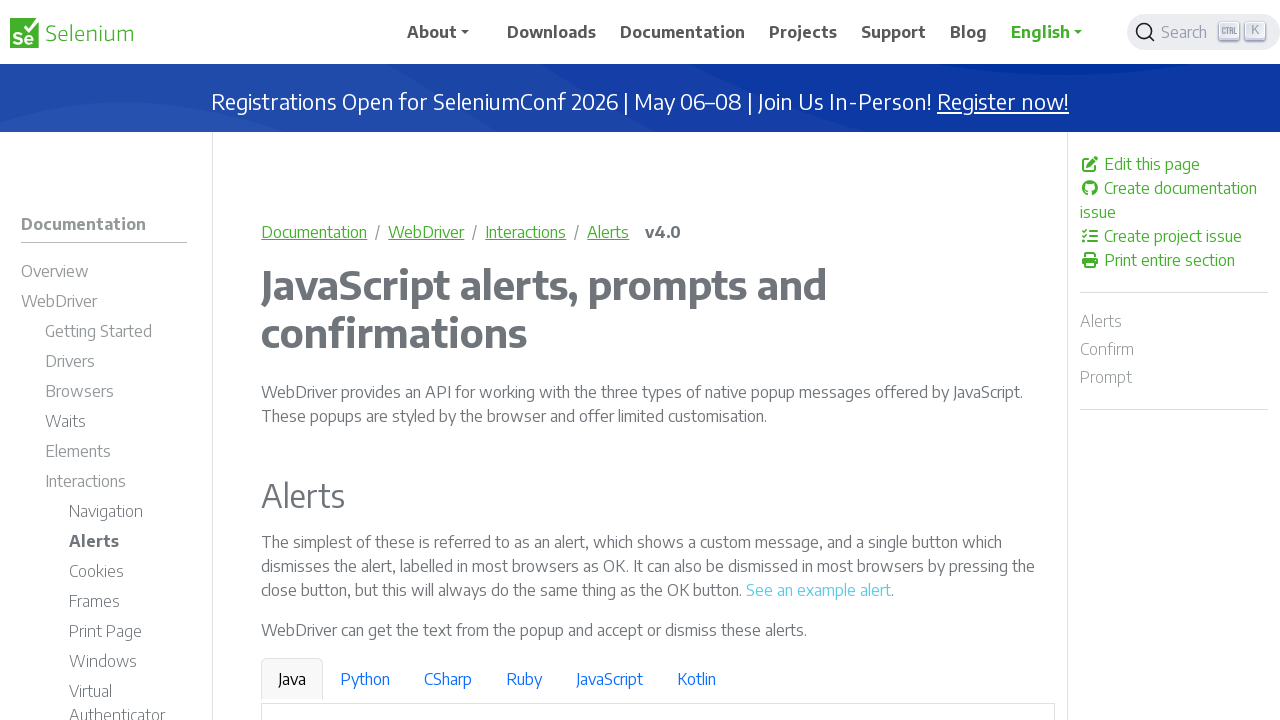